Tests dropdown selection functionality by interacting with a currency dropdown using multiple selection methods including index, visible text, and direct option selection

Starting URL: https://rahulshettyacademy.com/dropdownsPractise/

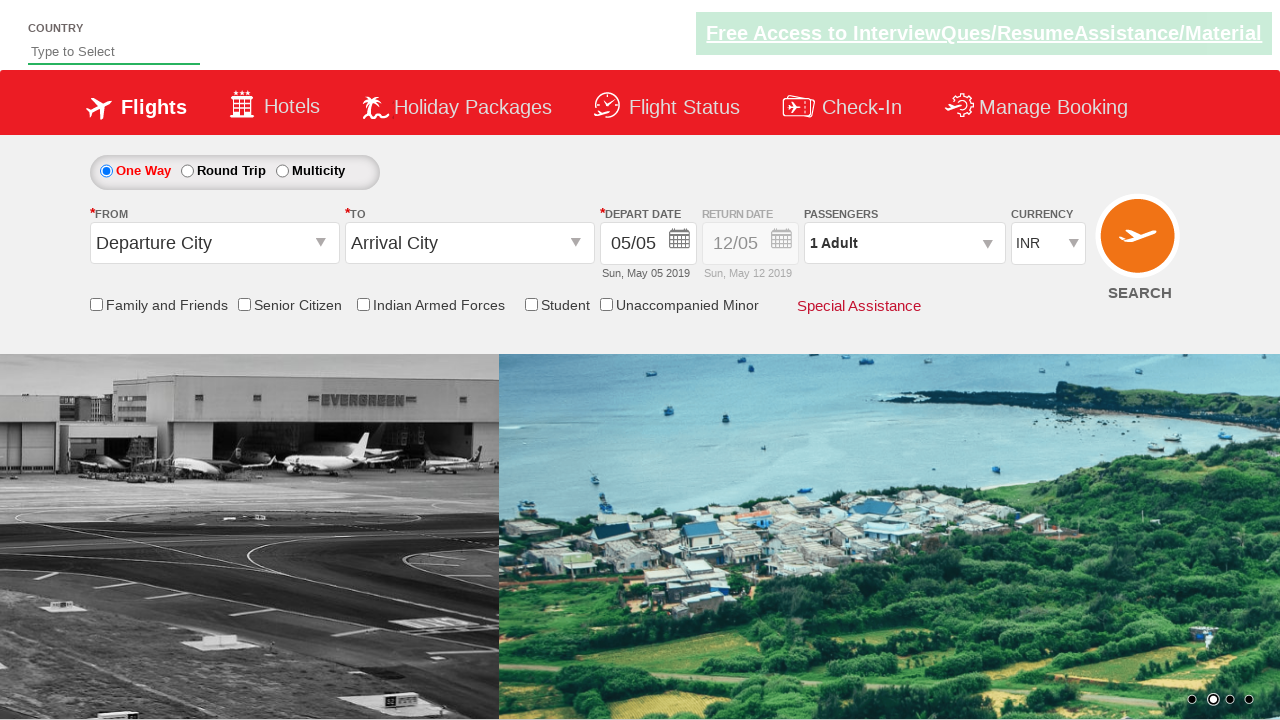

Located currency dropdown element
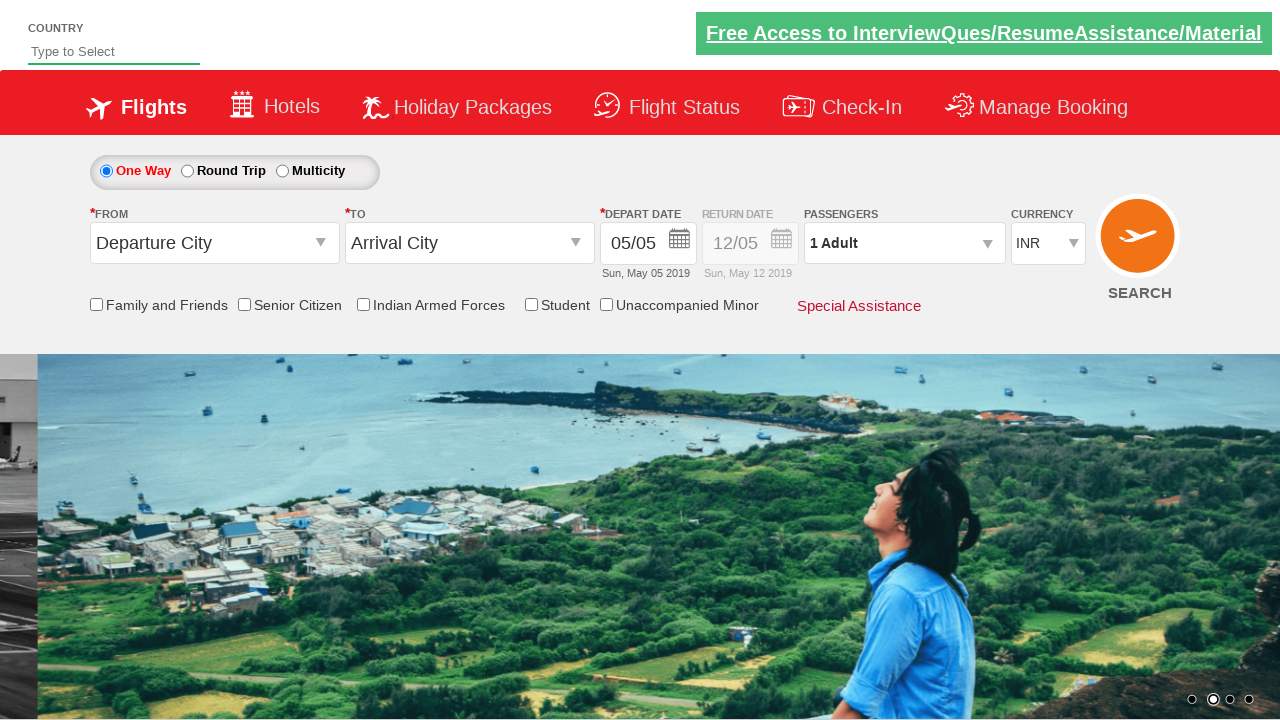

Selected currency dropdown option at index 2 on select#ctl00_mainContent_DropDownListCurrency
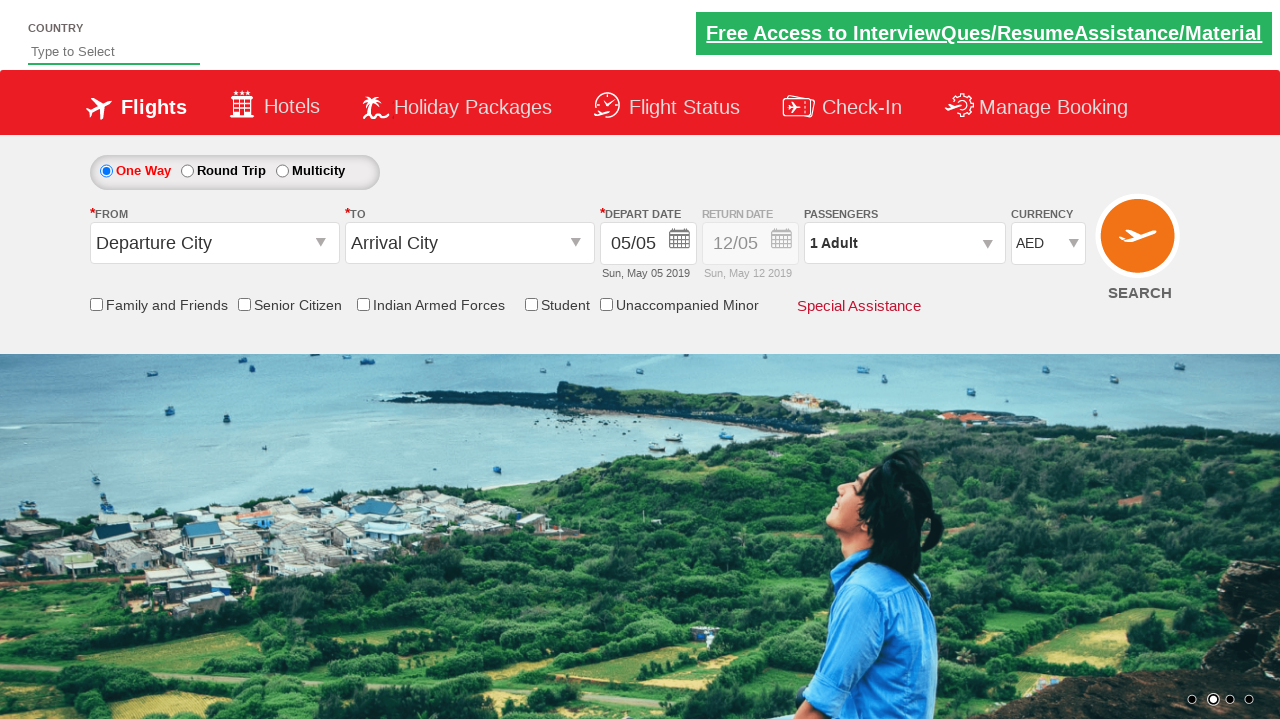

Selected currency dropdown option with label 'INR' on select#ctl00_mainContent_DropDownListCurrency
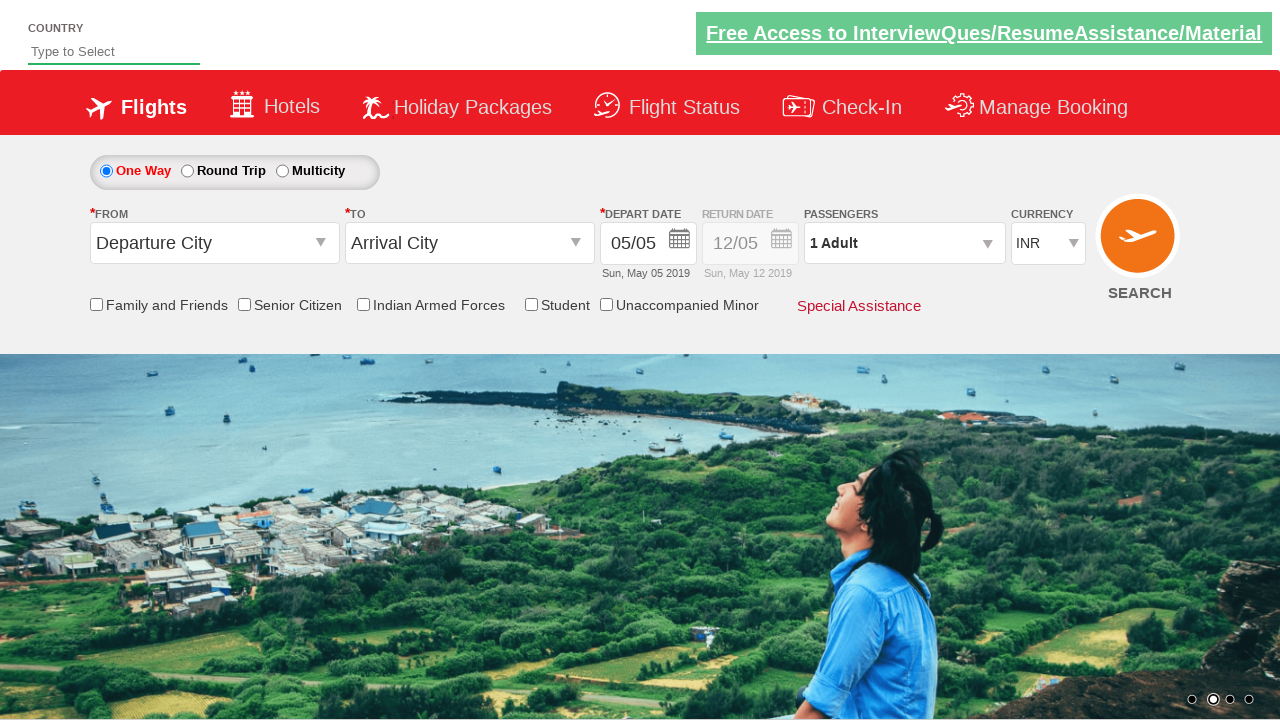

Selected currency dropdown option at index 2 again on select#ctl00_mainContent_DropDownListCurrency
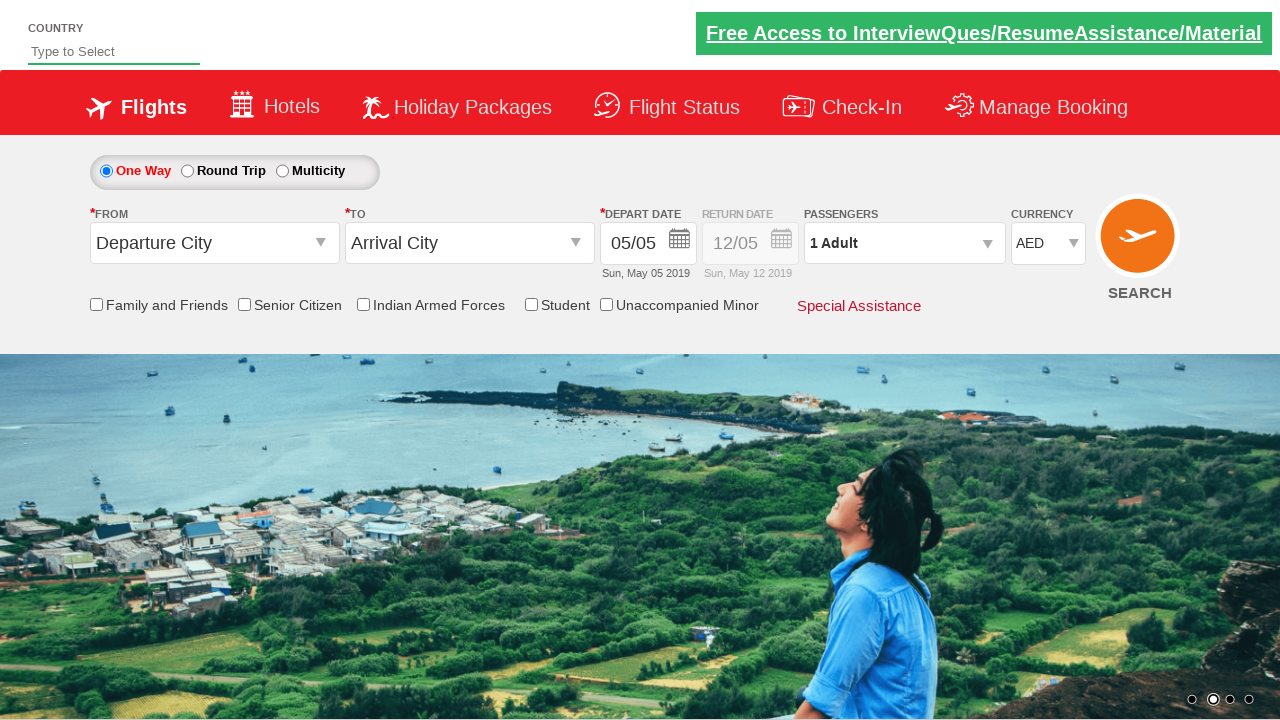

Selected currency dropdown option with label 'USD' on select#ctl00_mainContent_DropDownListCurrency
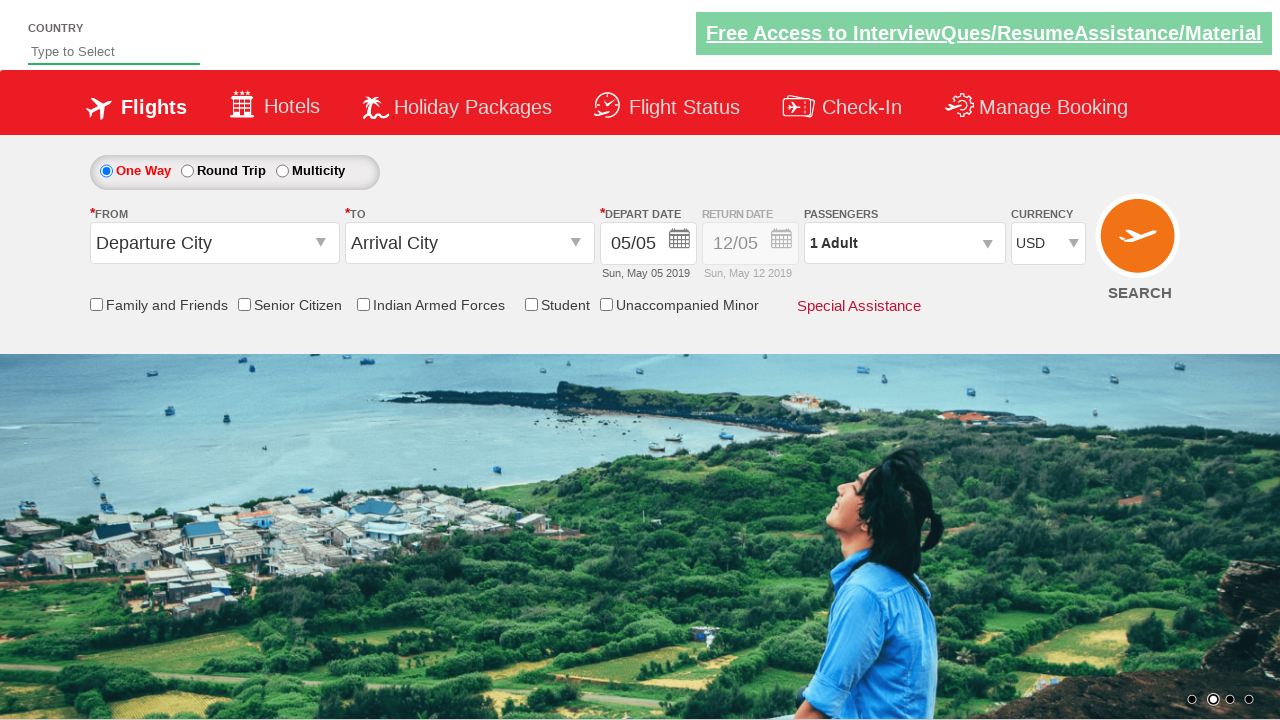

Selected currency dropdown option with label 'AED' on select#ctl00_mainContent_DropDownListCurrency
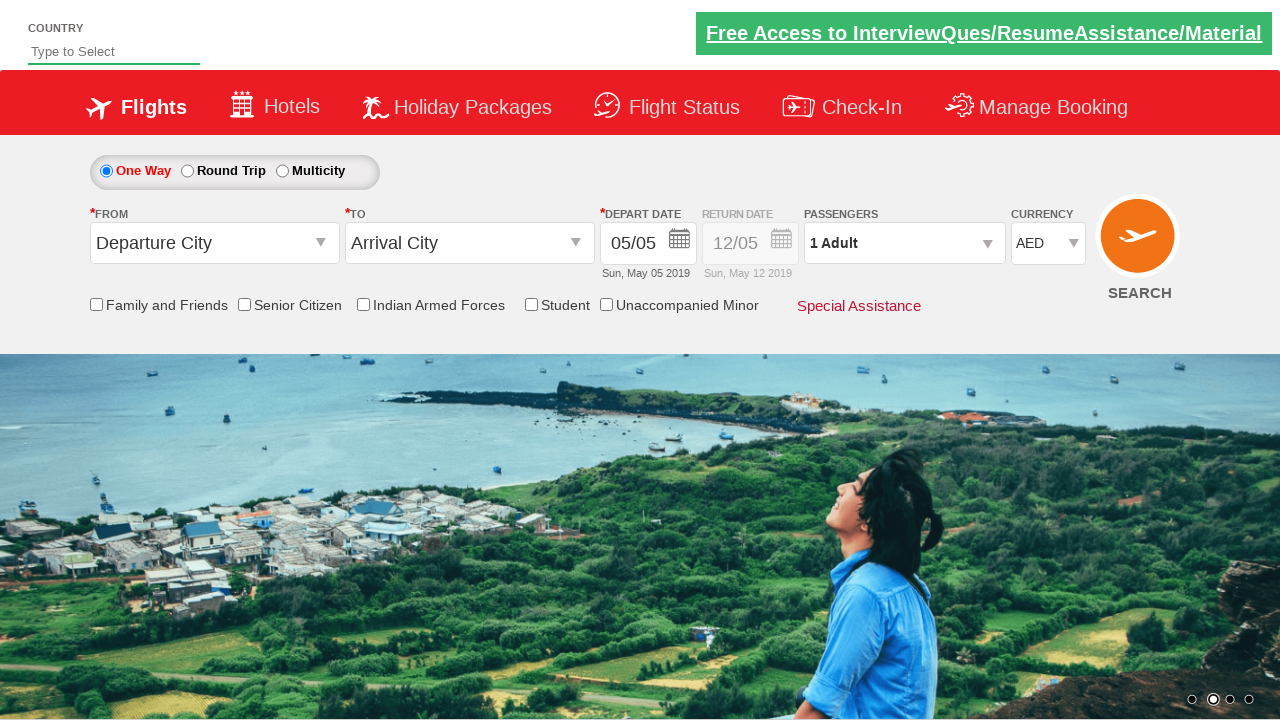

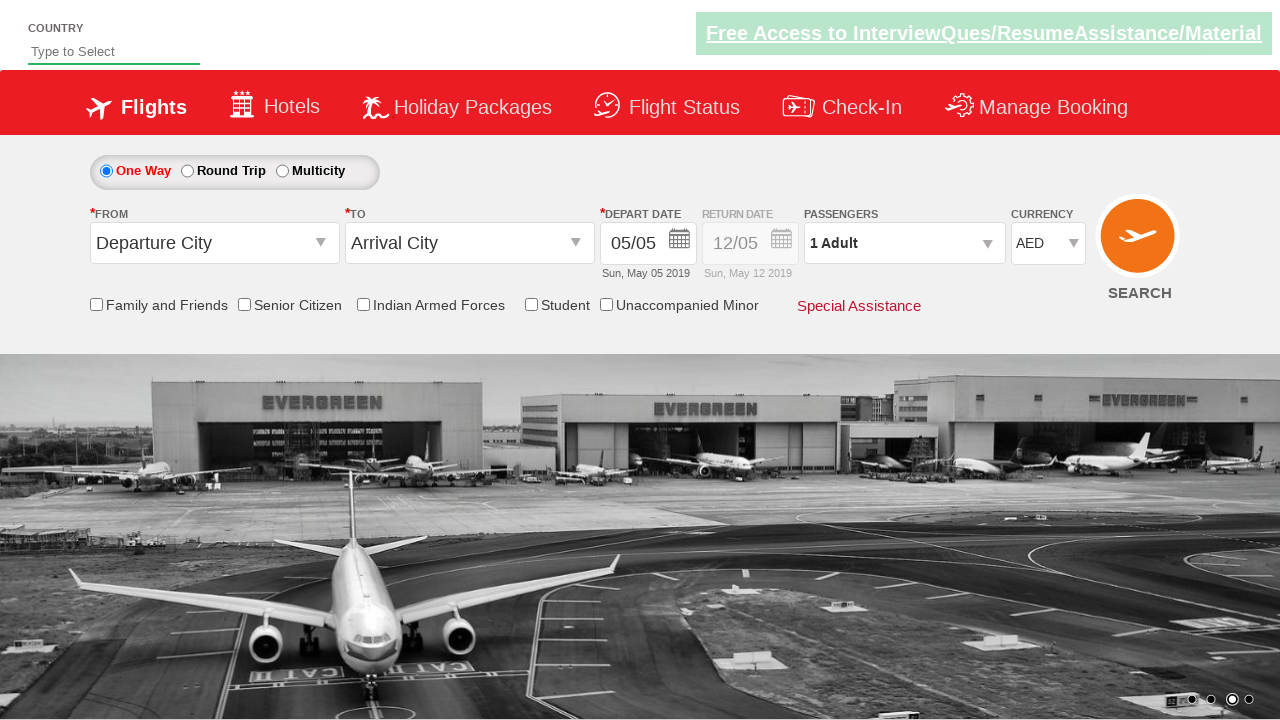